Tests handling a delayed alert that appears after 5 seconds, verifies the alert text and accepts it

Starting URL: https://demoqa.com/alerts

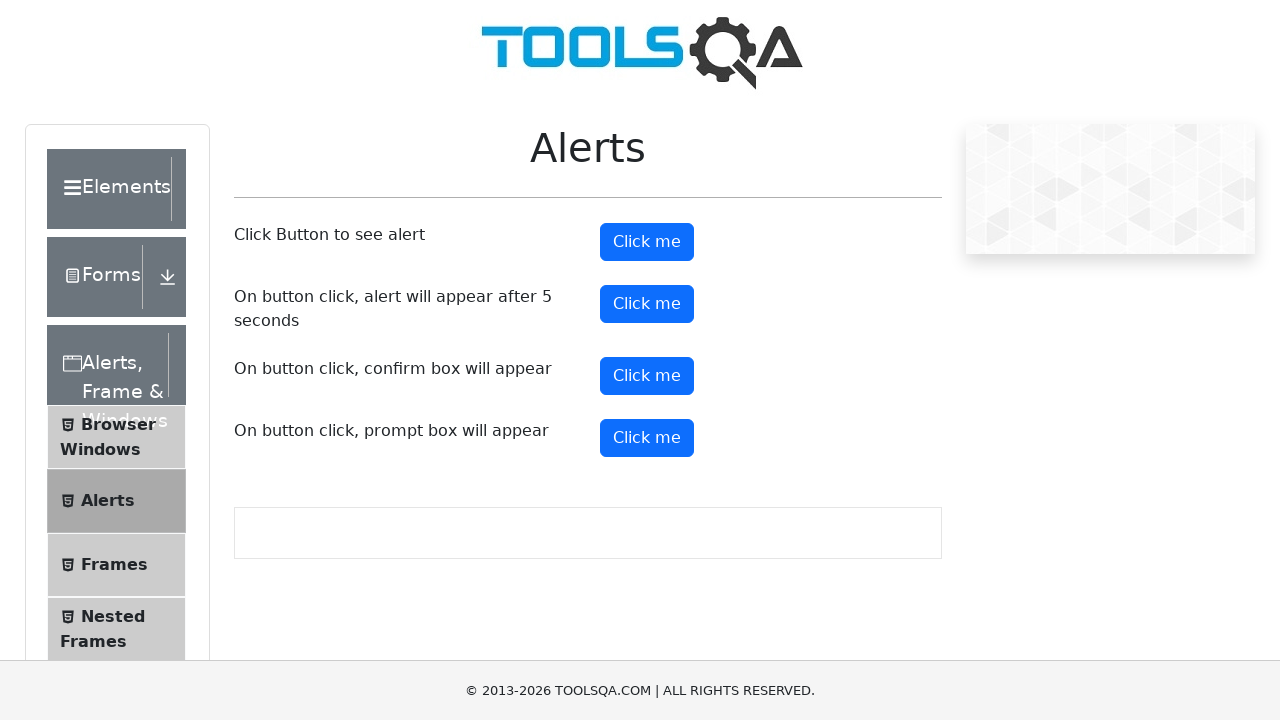

Set up dialog handler for delayed alert
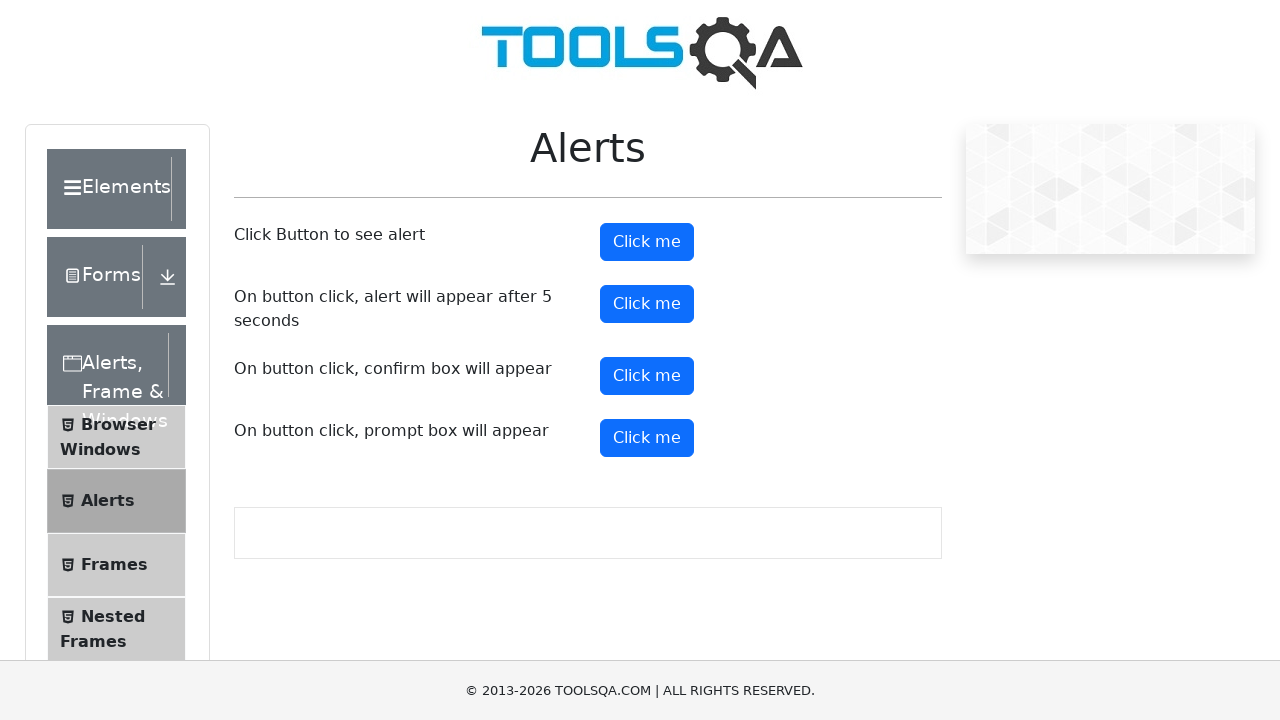

Clicked button to trigger delayed alert at (647, 304) on xpath=//button[@id='timerAlertButton']
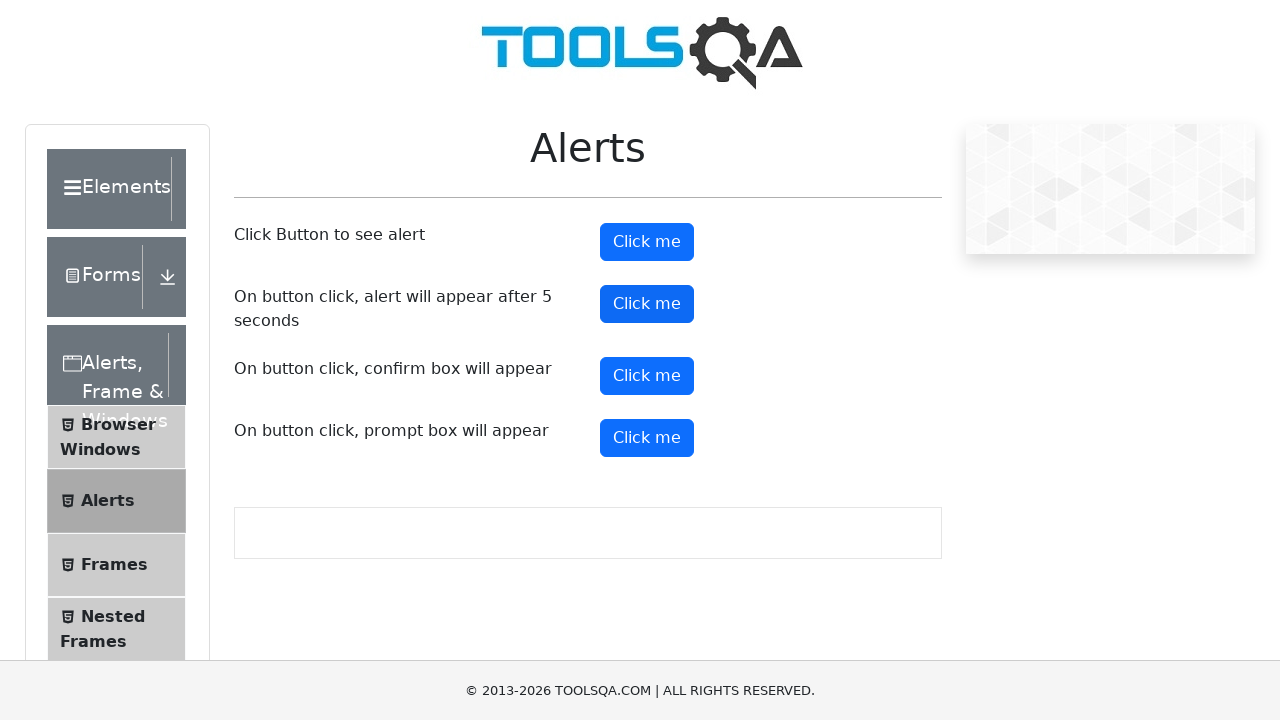

Waited 6 seconds for delayed alert to appear and be handled
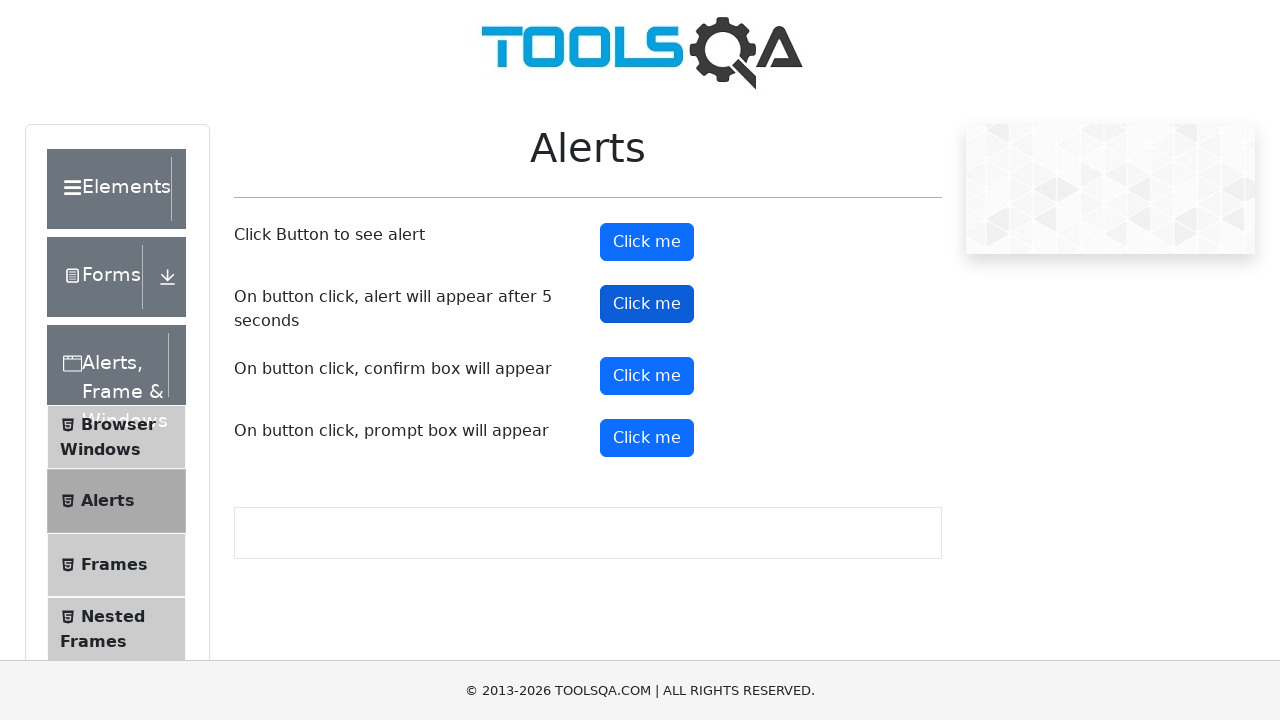

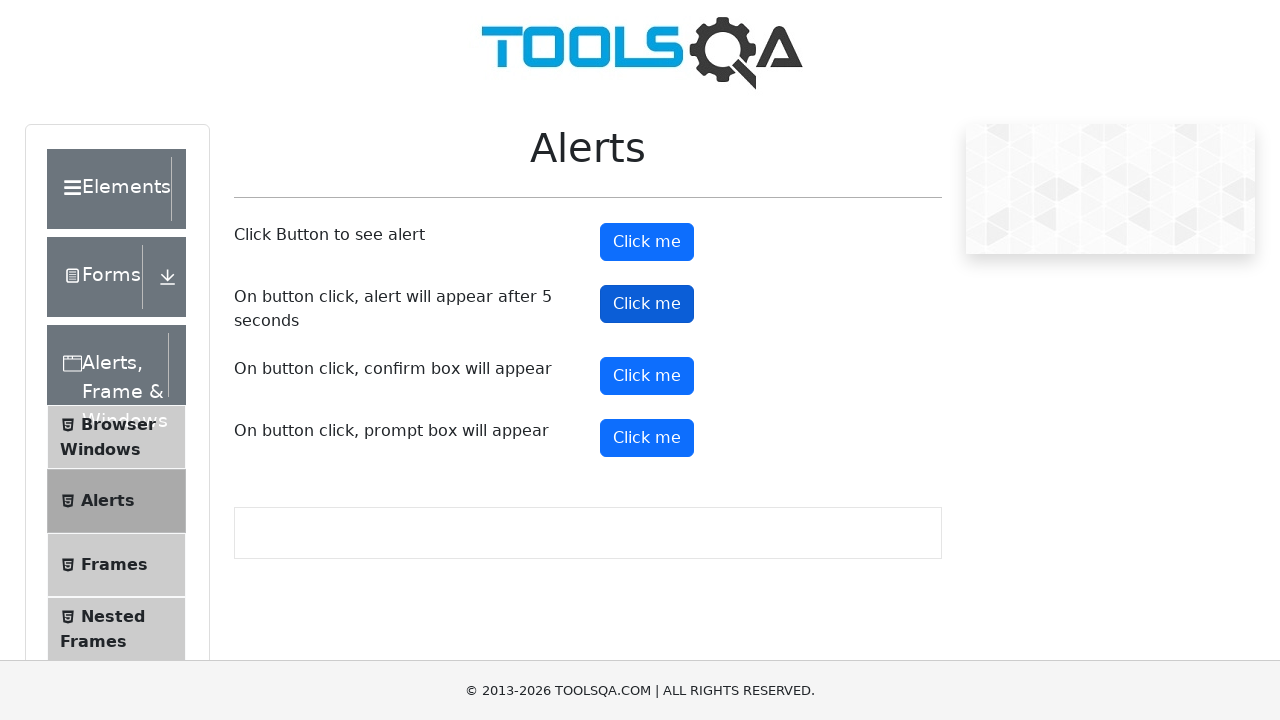